Tests calendar date picker functionality by navigating through year and month selectors to pick a specific date

Starting URL: https://rahulshettyacademy.com/seleniumPractise/#/offers

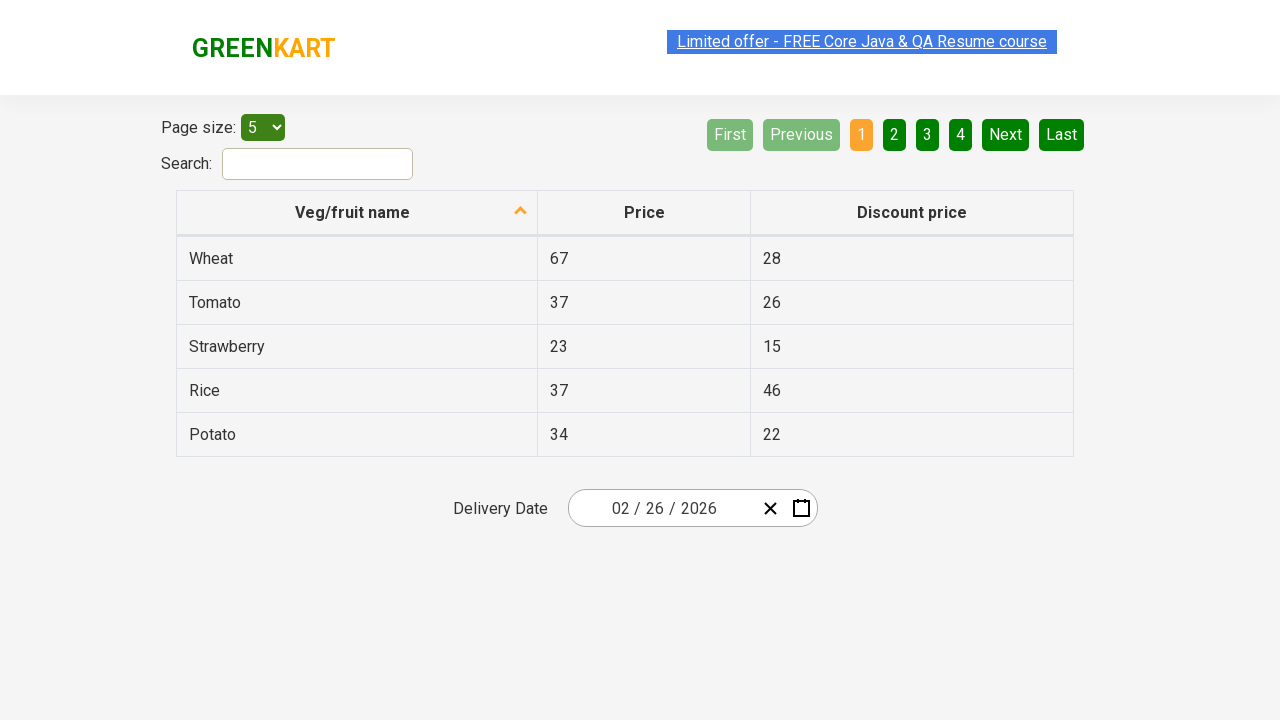

Clicked on date picker input field to open calendar at (662, 508) on xpath=//div[@class='react-date-picker__inputGroup']
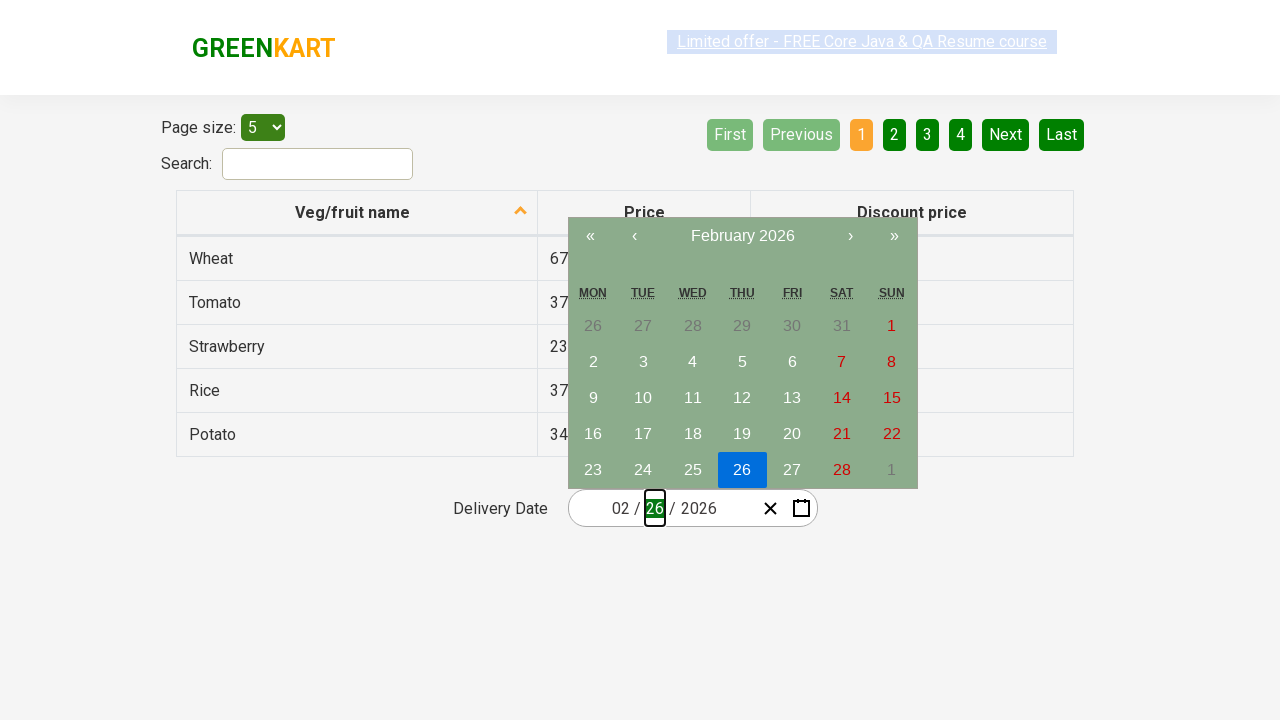

Clicked navigation label to navigate to month view at (742, 236) on xpath=//button[@class='react-calendar__navigation__label']
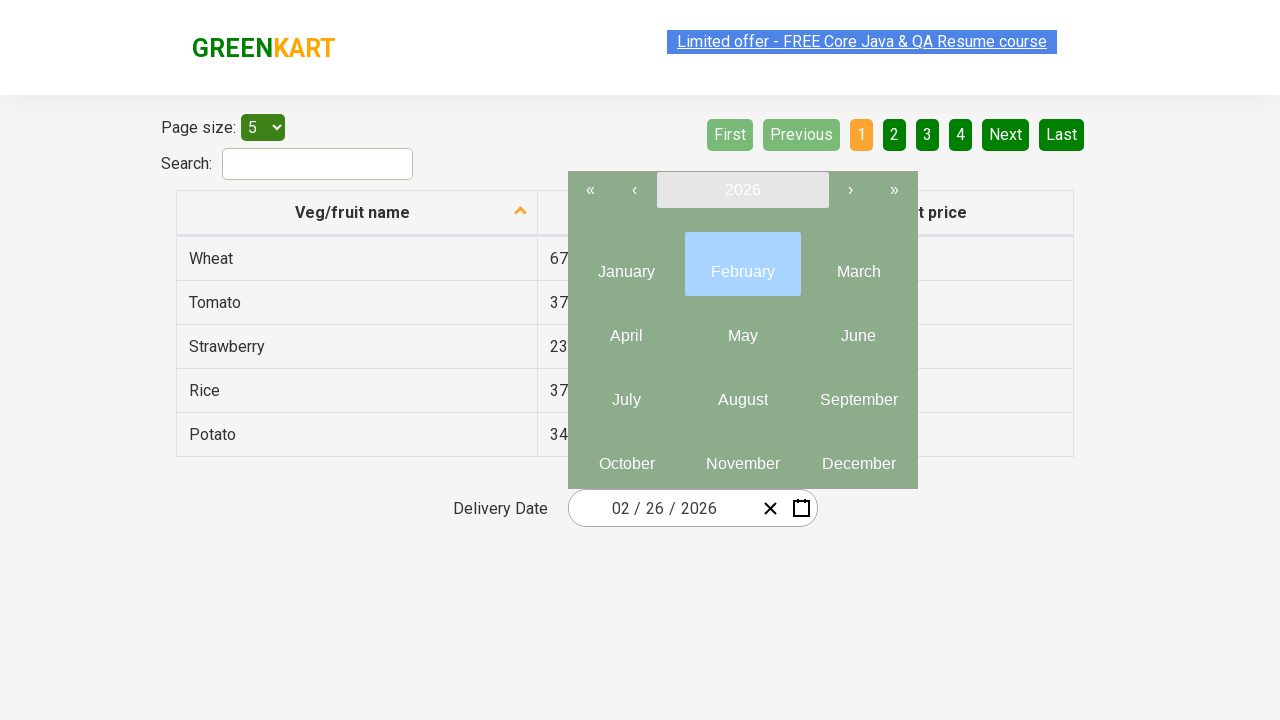

Clicked navigation label again to navigate to year view at (742, 190) on xpath=//button[@class='react-calendar__navigation__label']
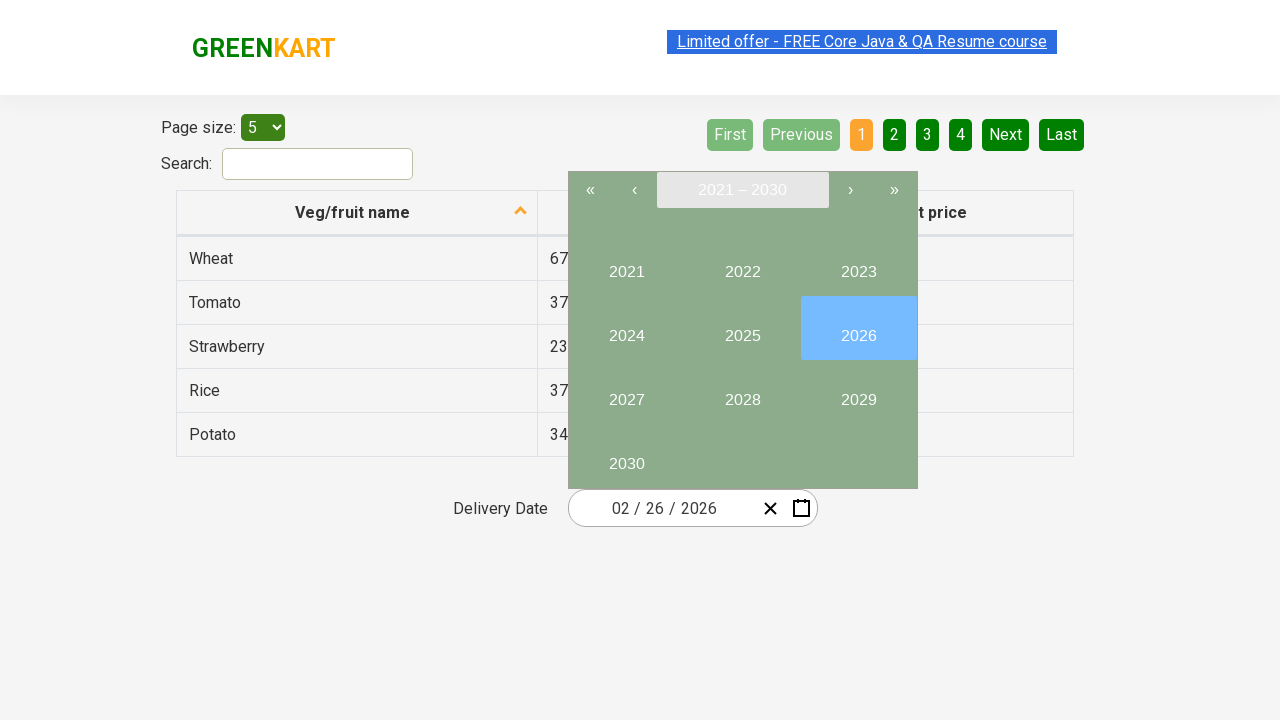

Selected year 2025 from year view at (742, 328) on //button[text()='2025']
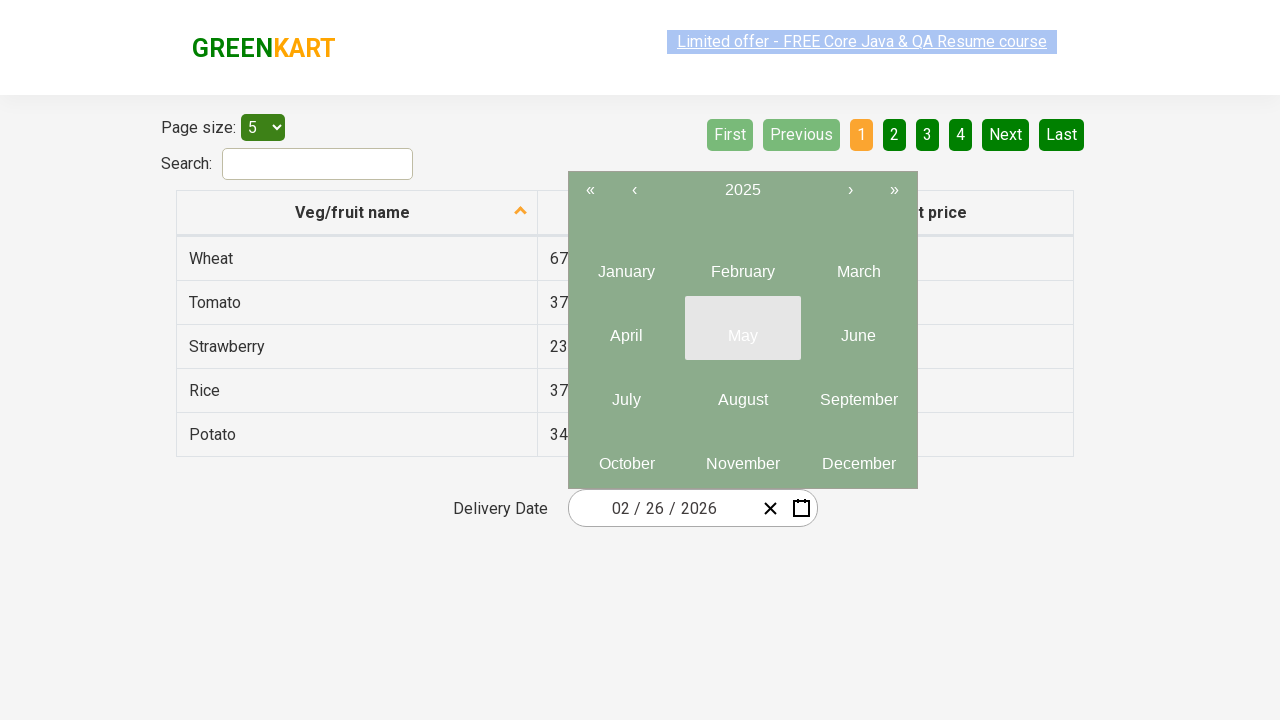

Selected month 12 (December) from month view at (858, 456) on xpath=//button[@class='react-calendar__tile react-calendar__year-view__months__m
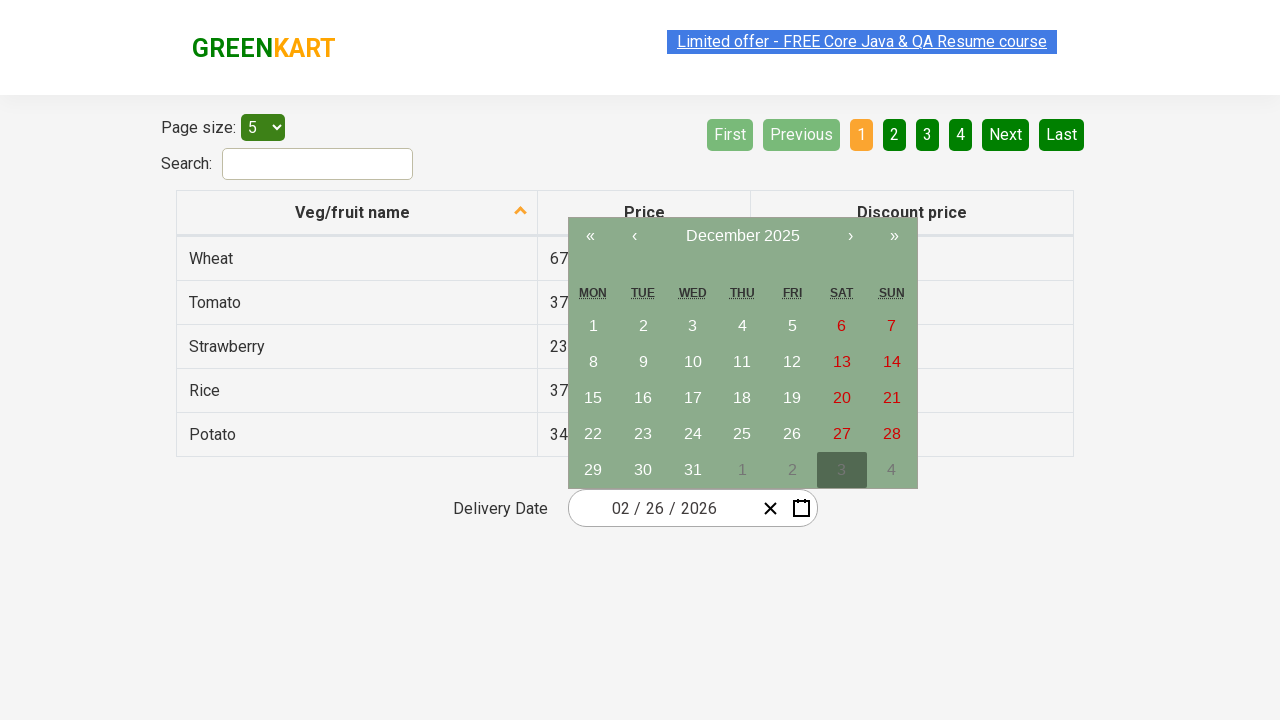

Selected date 29 from calendar at (593, 470) on //abbr[text()='29']
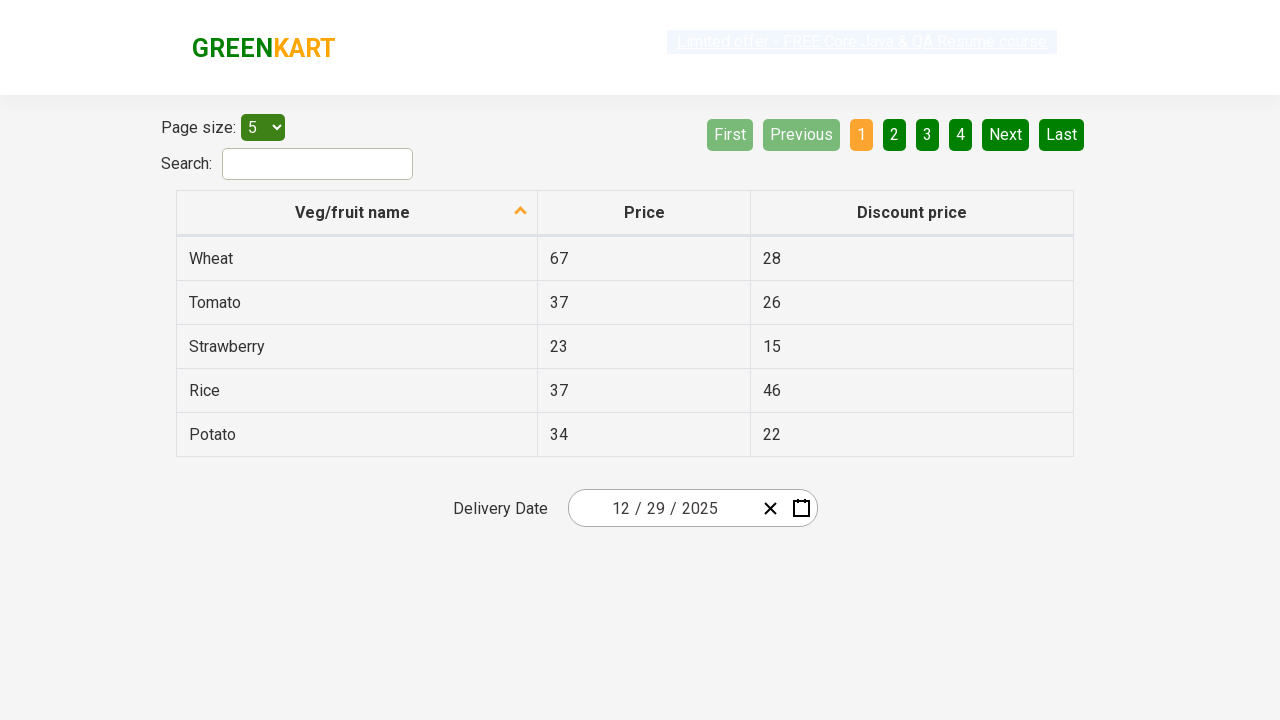

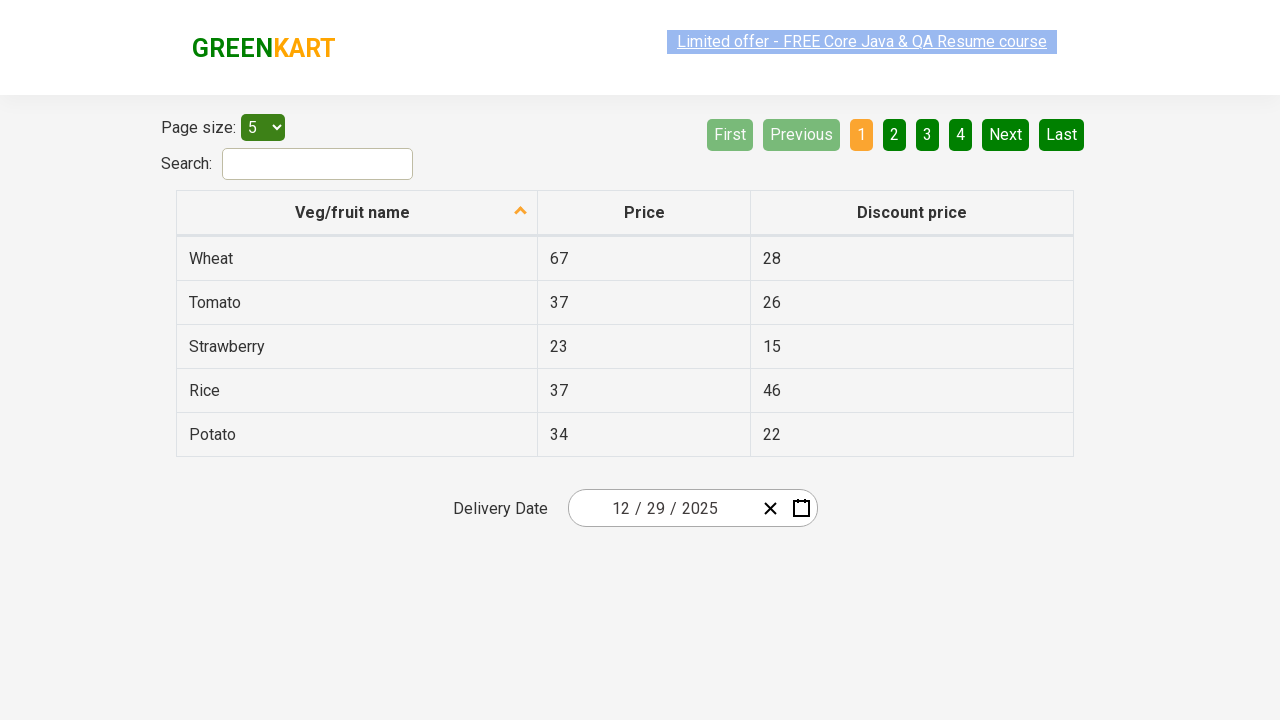